Tests a registration form by filling in personal details (first name, last name, address, email, phone), selecting hobbies checkboxes, choosing a language from a dropdown, and selecting a skill from a dropdown.

Starting URL: https://demo.automationtesting.in/Register.html

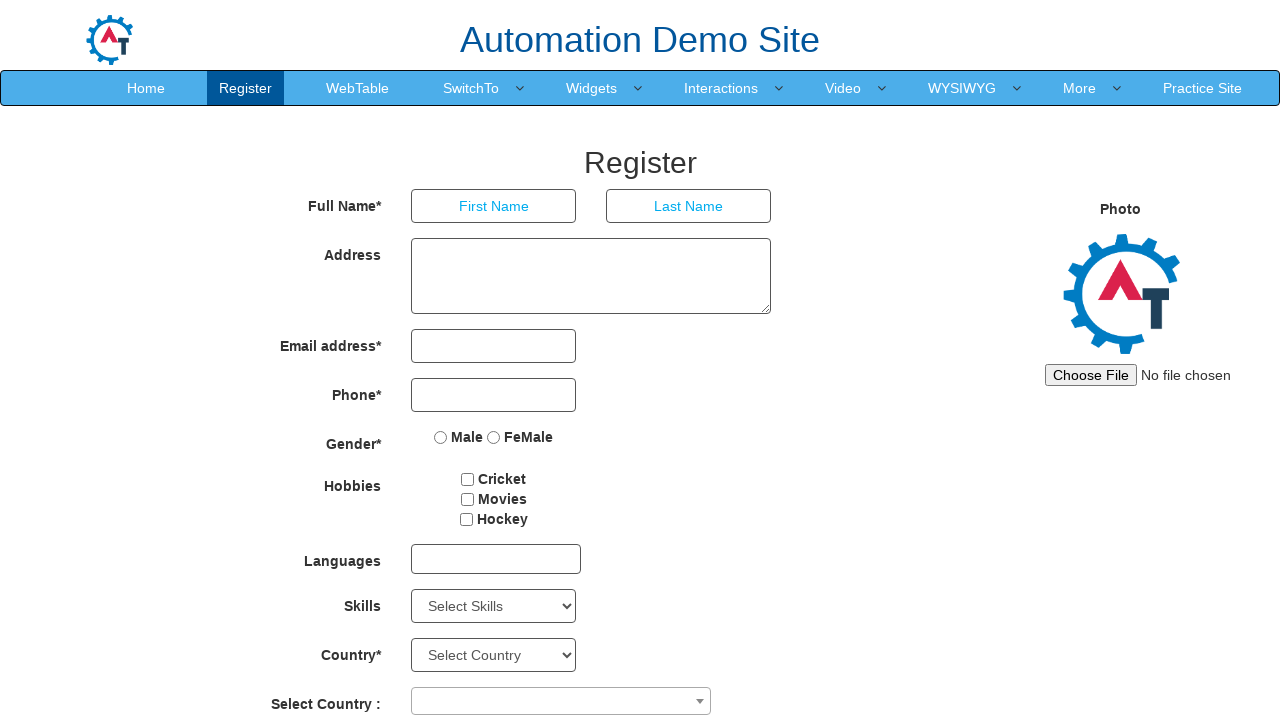

Filled first name field with 'Shraddha' on (//input[contains(@class,'form-control')])[1]
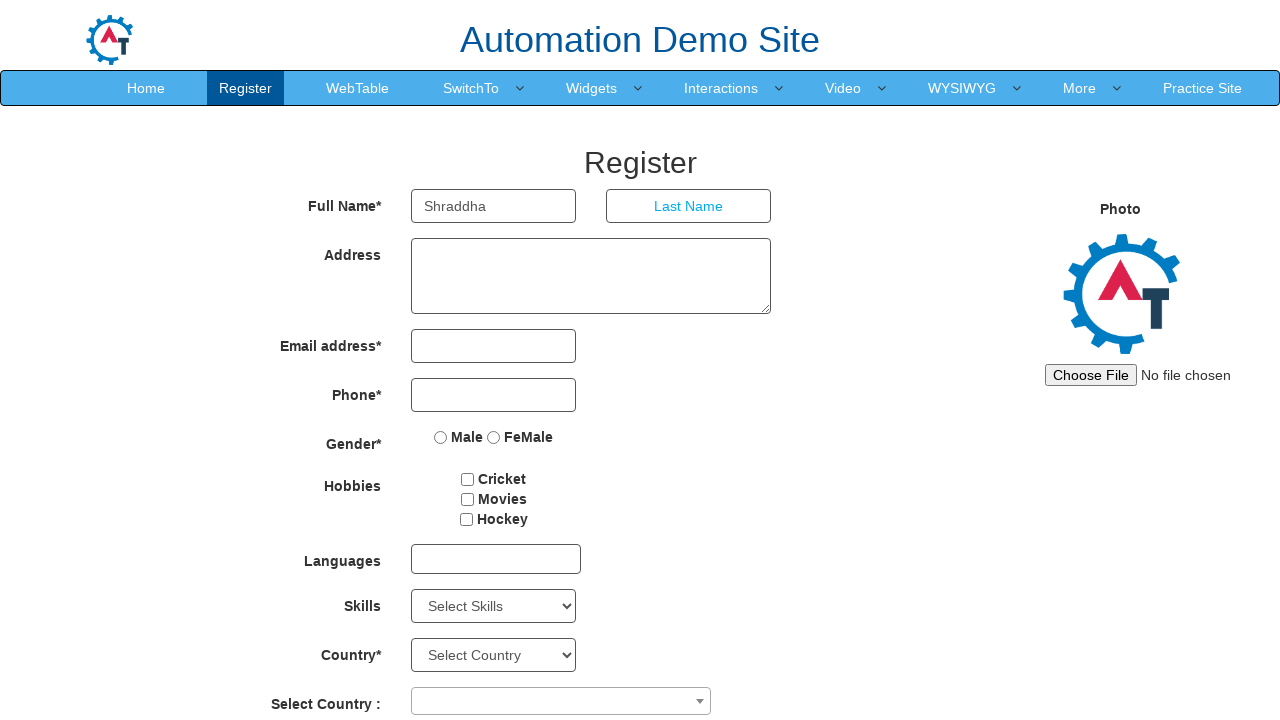

Filled last name field with 'Yadav' on input[ng-model='LastName']
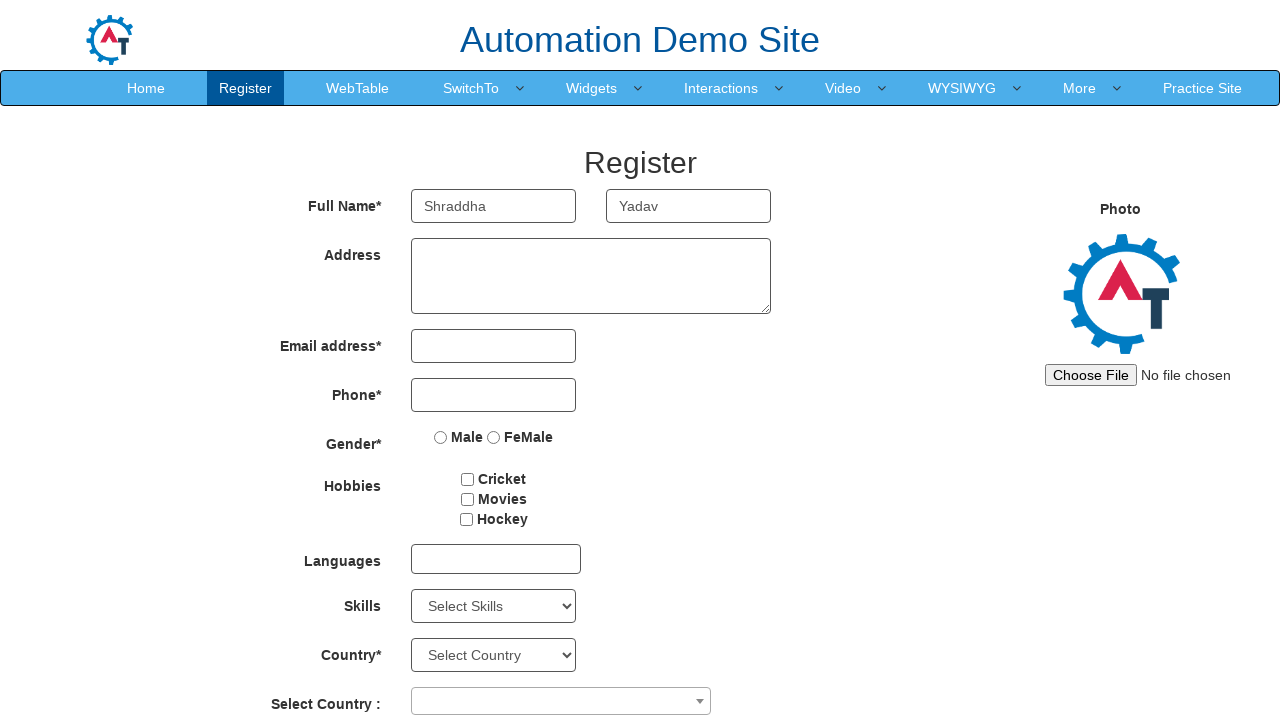

Filled address field with 'Pimpri Gaon Soundarya Colony' on textarea[ng-model='Adress']
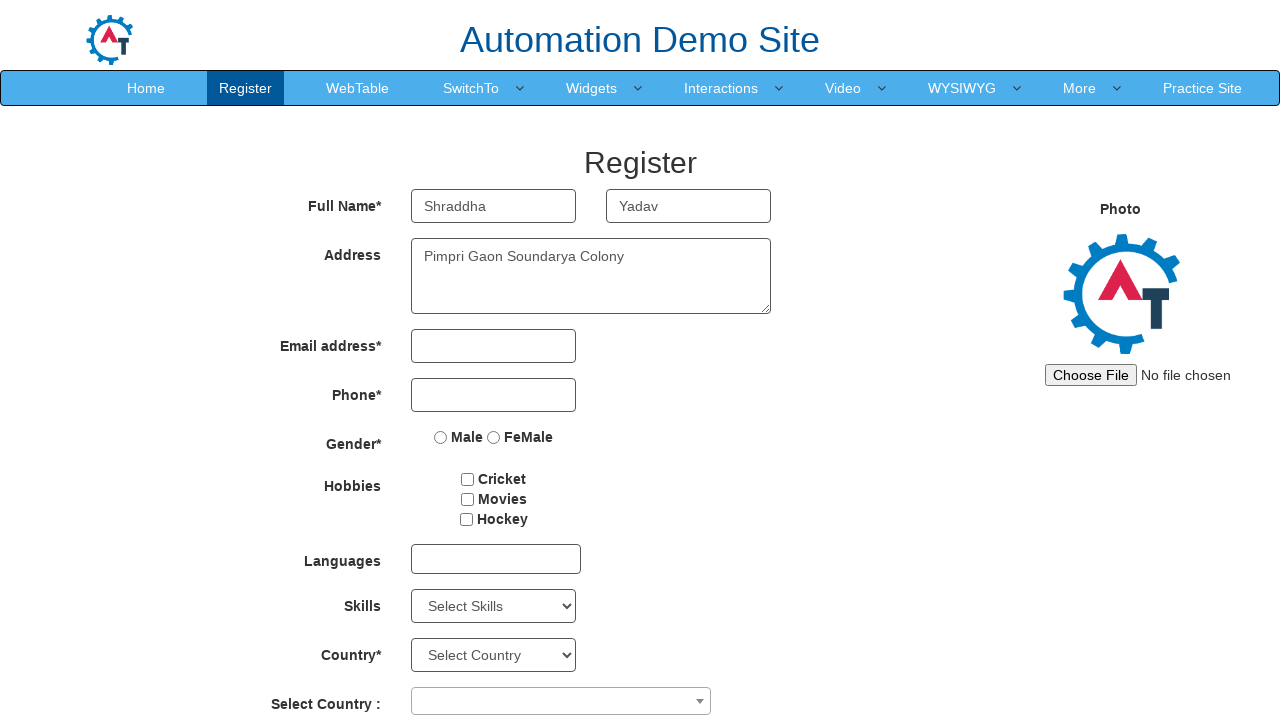

Filled email field with 'testuser2024@example.com' on input[ng-model='EmailAdress']
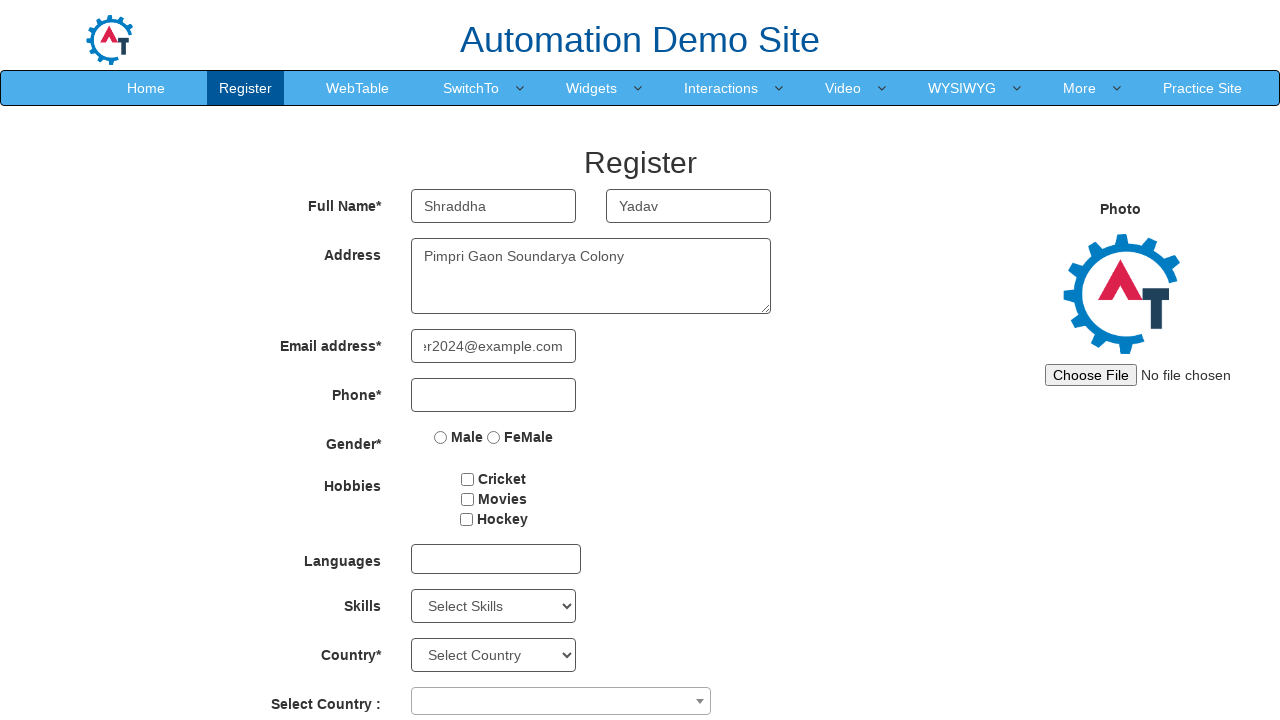

Filled phone field with '9876543210' on input[ng-model='Phone']
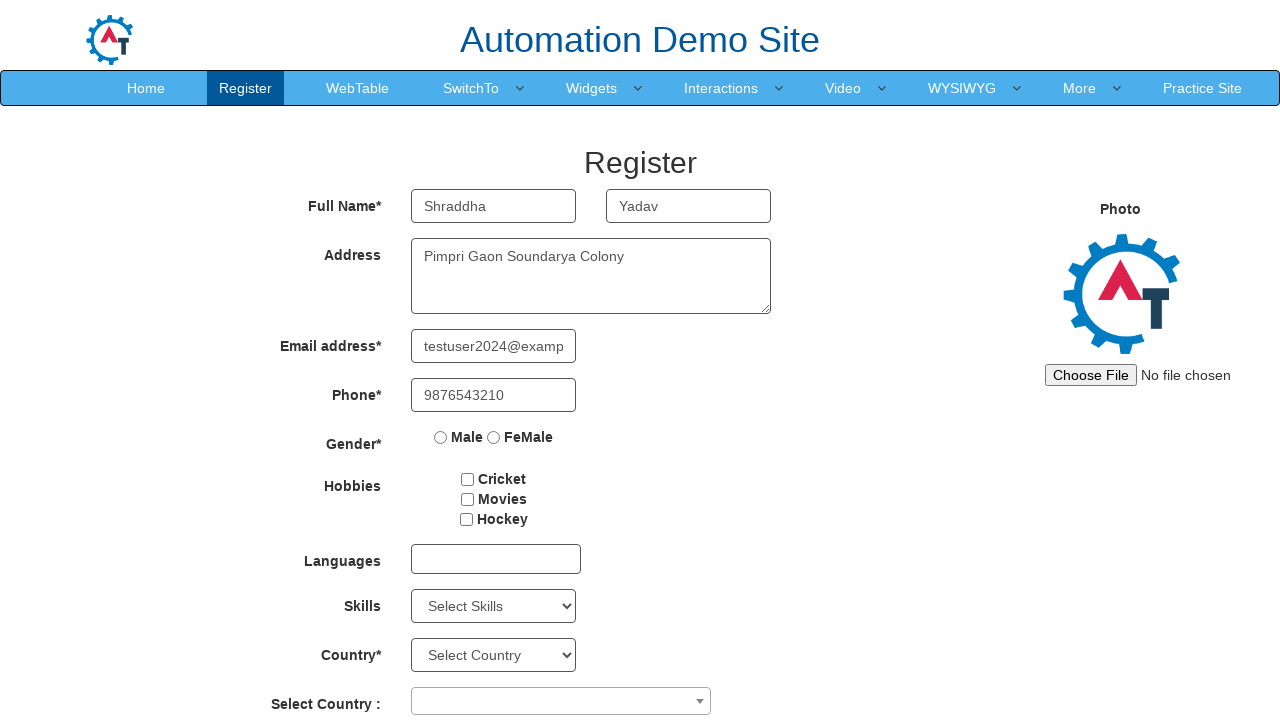

Selected Female gender at (494, 437) on input[value='FeMale']
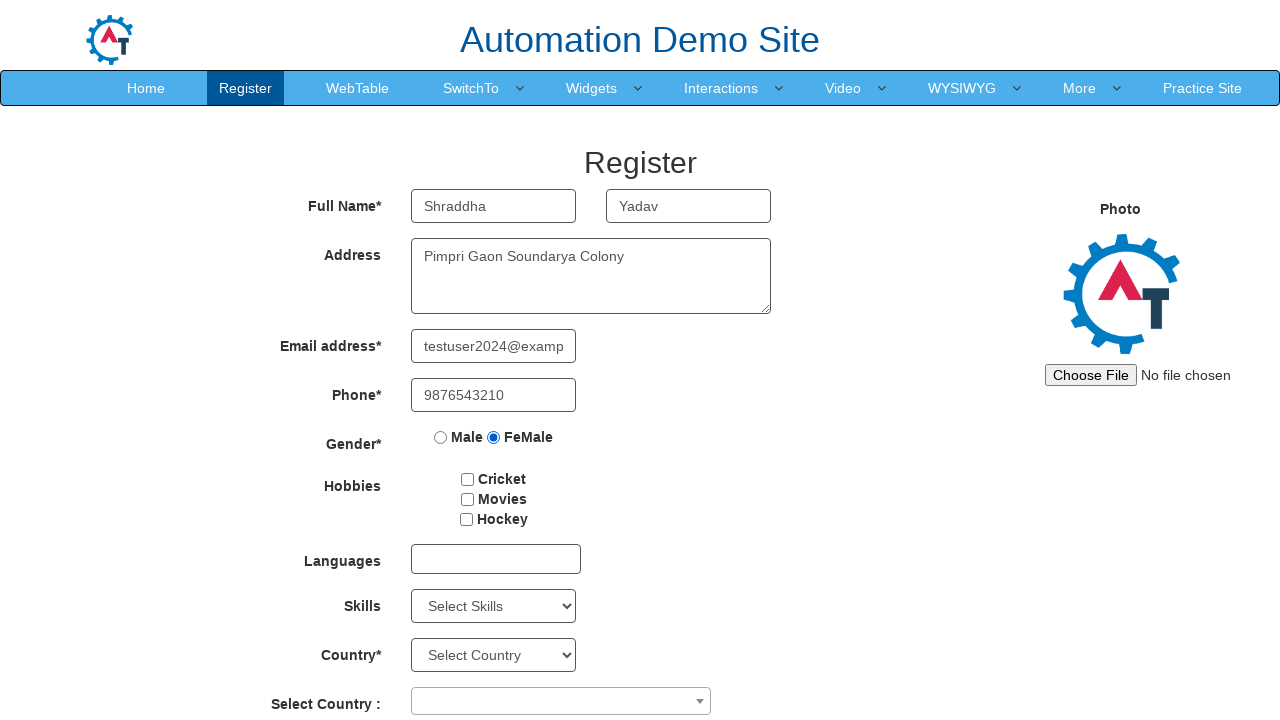

Checked Cricket hobby checkbox at (468, 479) on #checkbox1
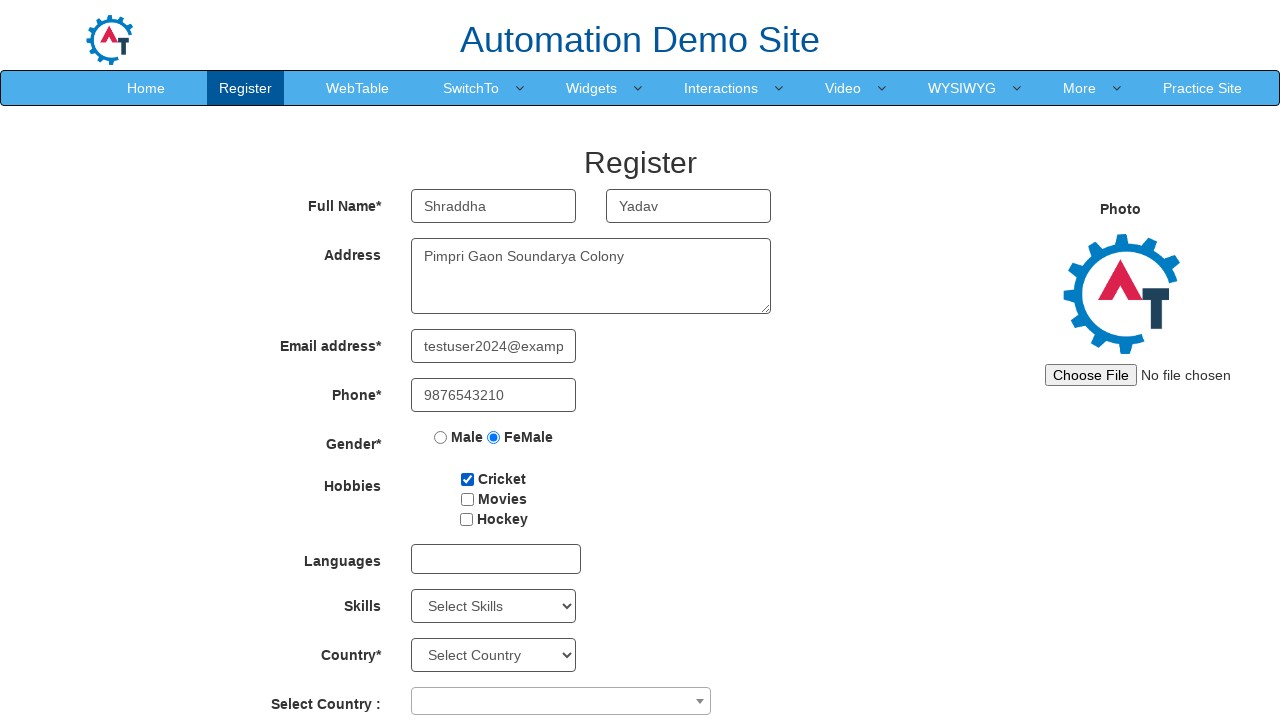

Checked Movies hobby checkbox at (467, 499) on #checkbox2
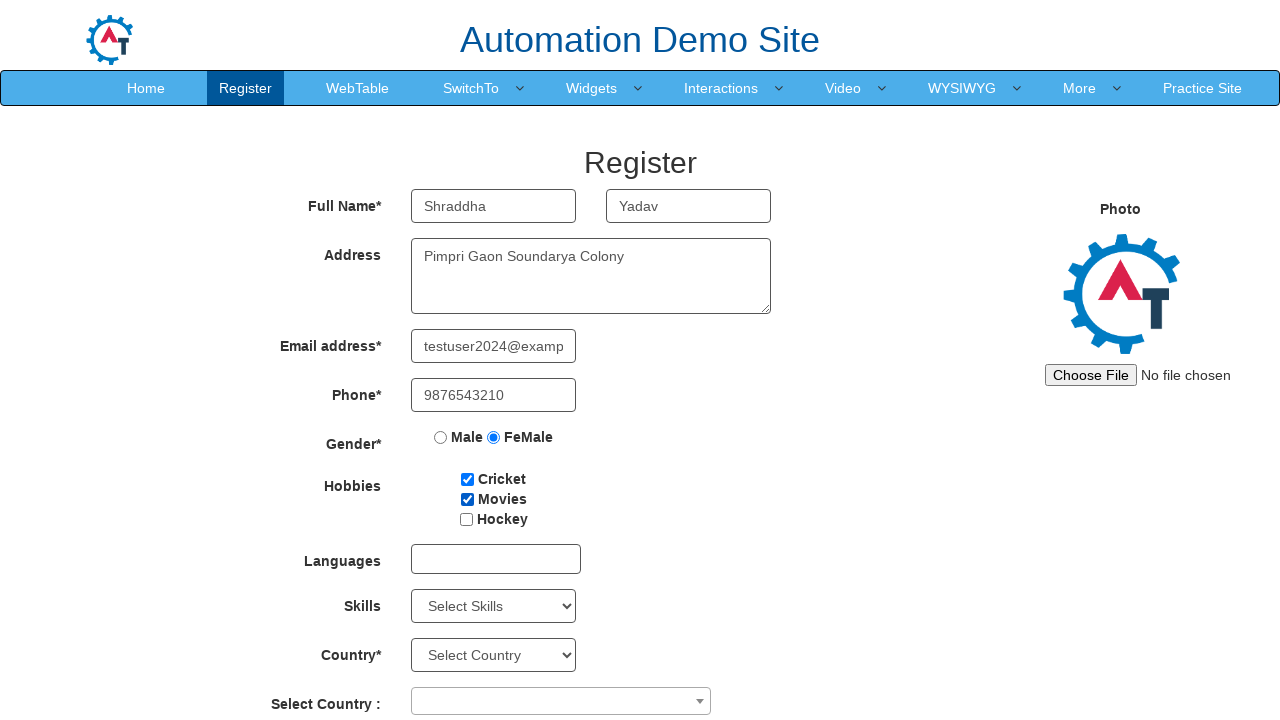

Clicked on language dropdown to open it at (496, 559) on xpath=//div[@id='msdd']
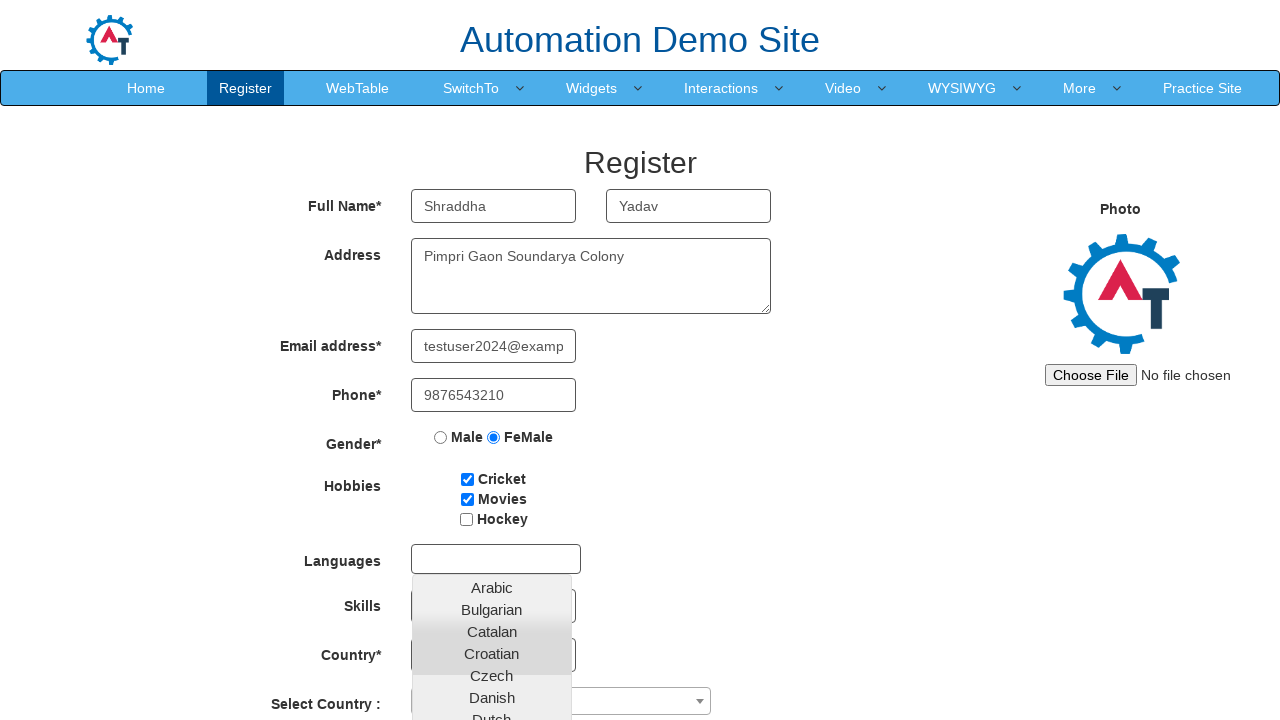

Selected English language from dropdown at (492, 458) on (//ul[contains(@class,'ui-autoco')]//li)[8]
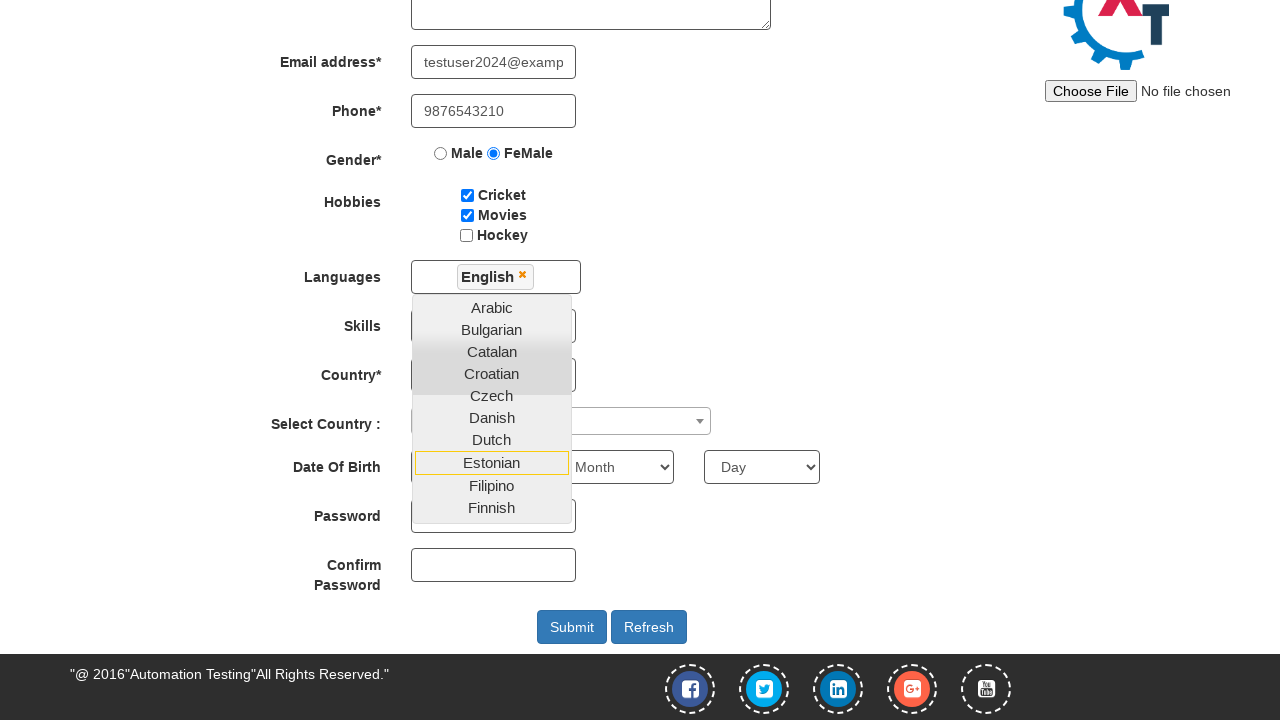

Waited for language dropdown to close
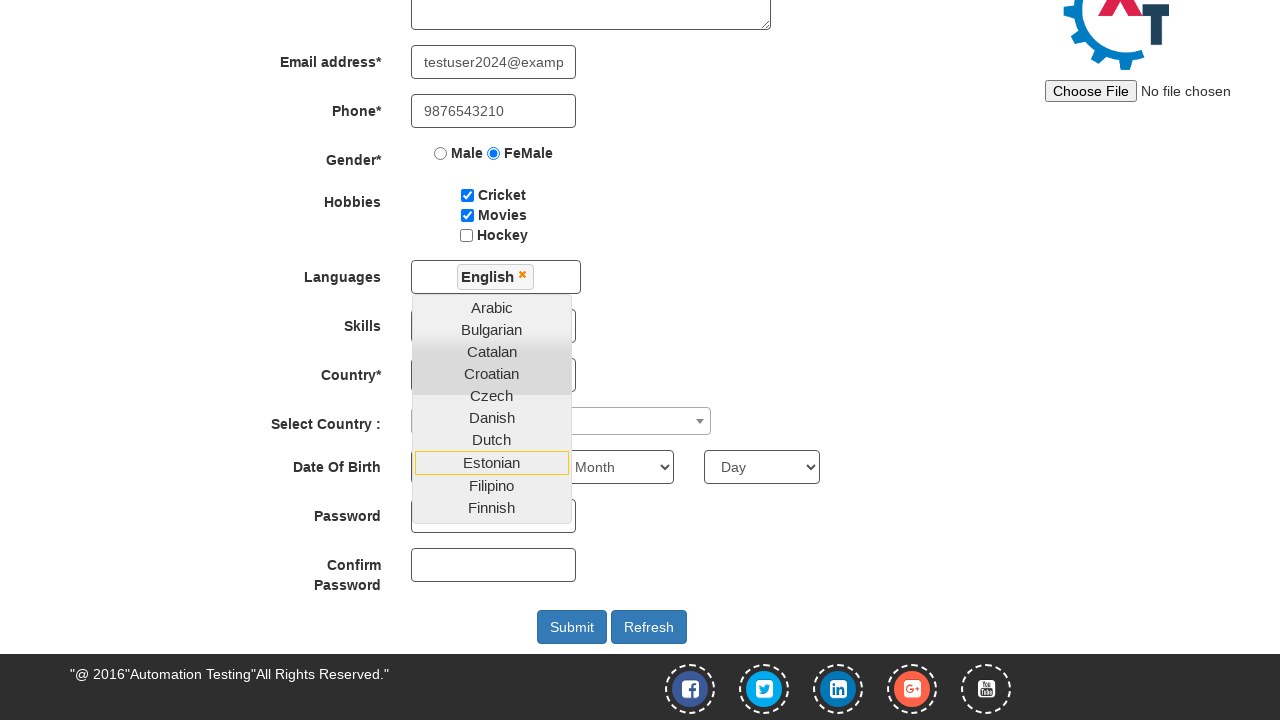

Selected 'Software' skill from dropdown on #Skills
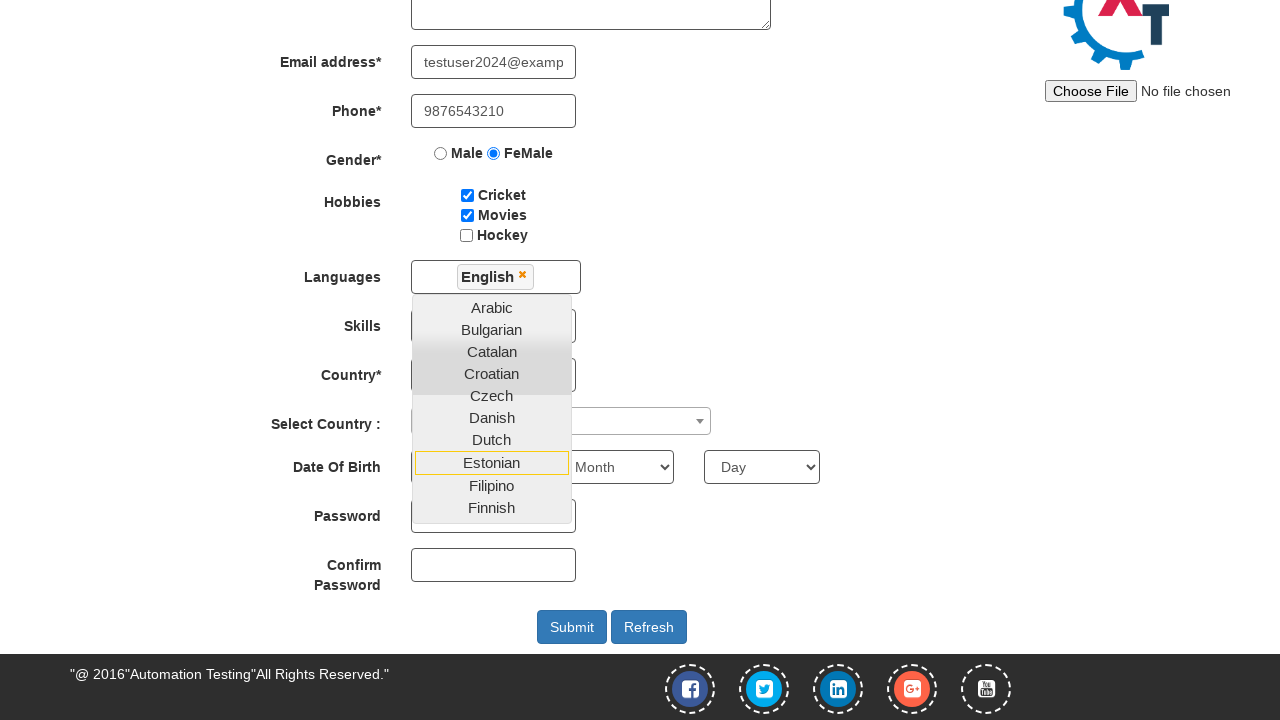

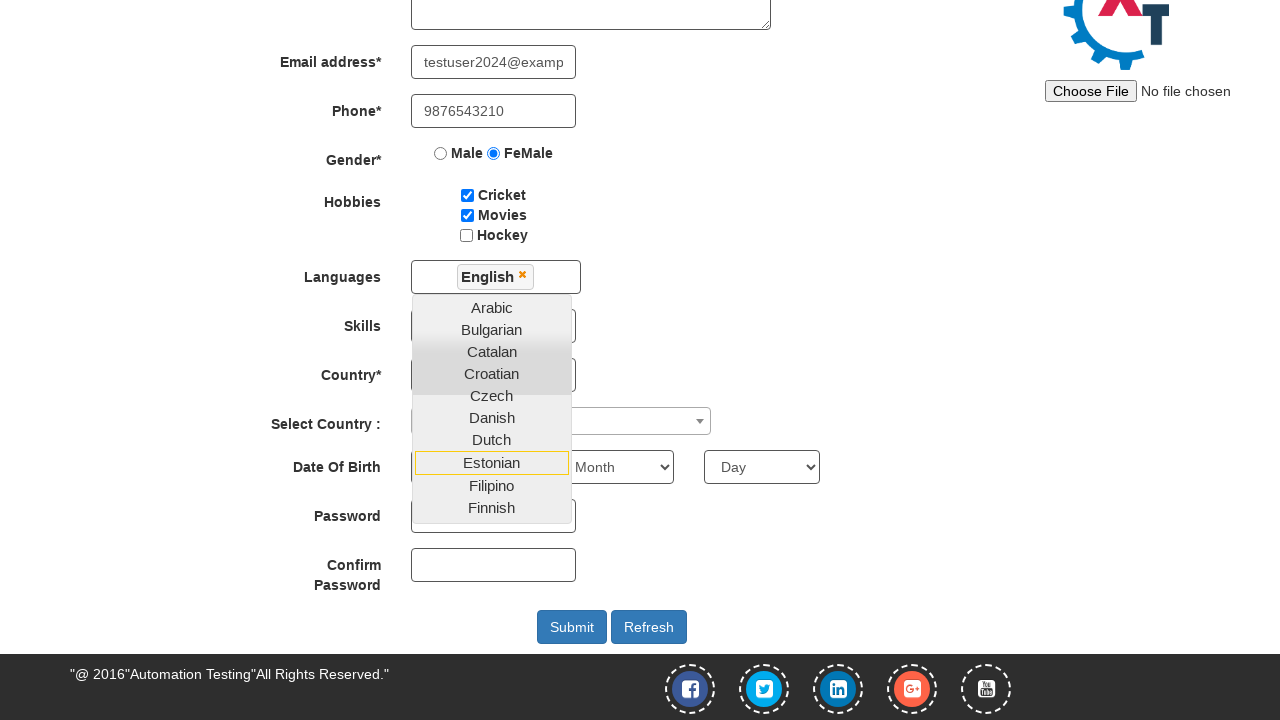